Tests navigation to the Selenide GitHub repository Wiki section and verifies that the SoftAssertions page contains example code for JUnit5

Starting URL: https://github.com/selenide/selenide

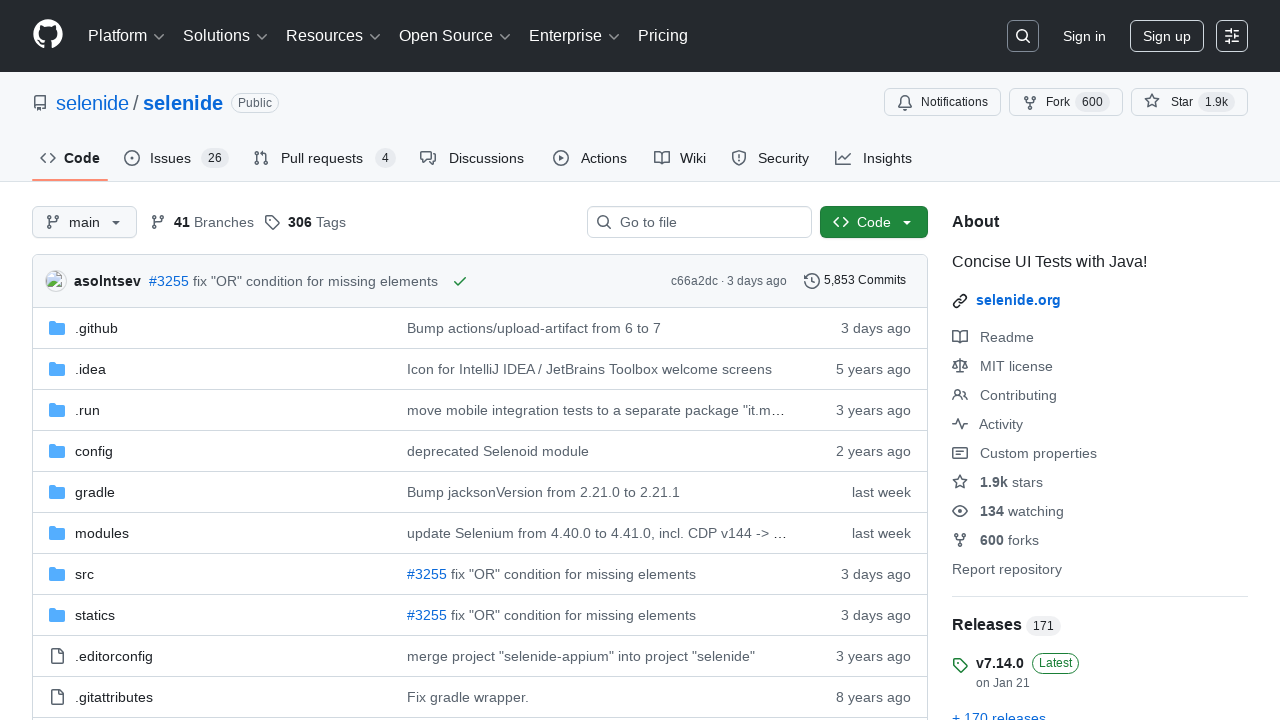

Navigated to Selenide GitHub repository
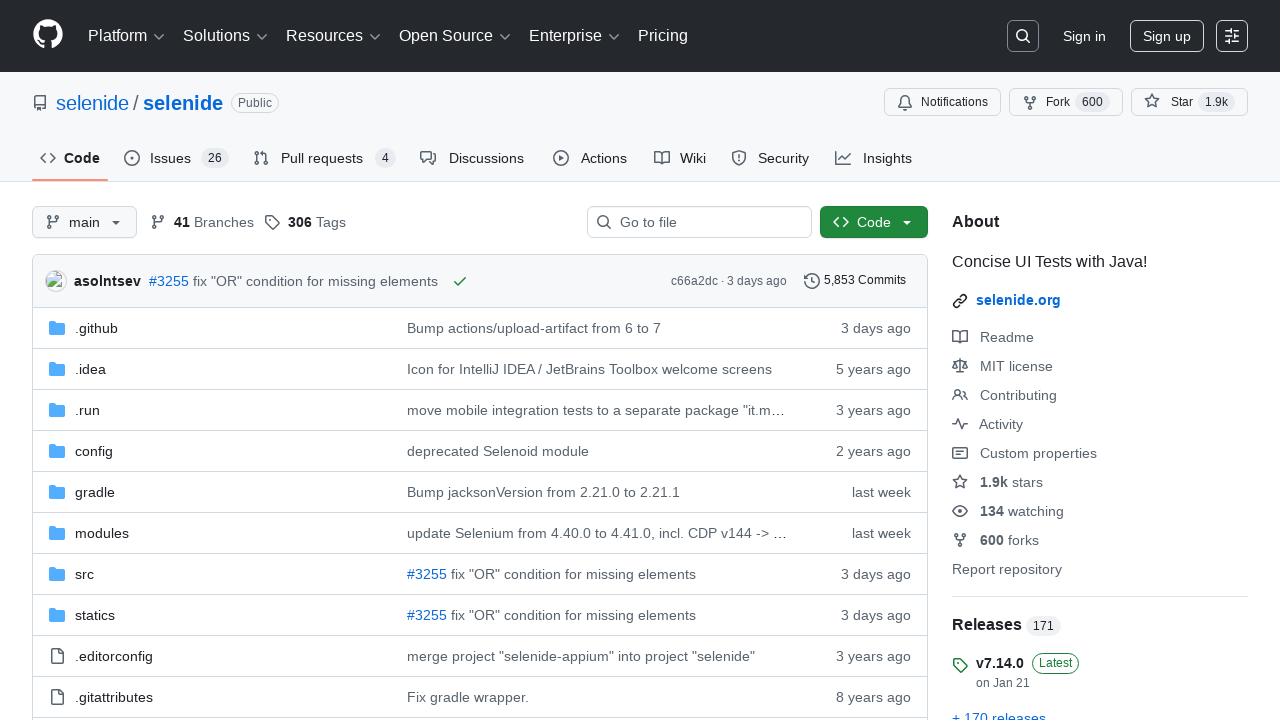

Clicked on the Wiki tab at (680, 158) on #wiki-tab
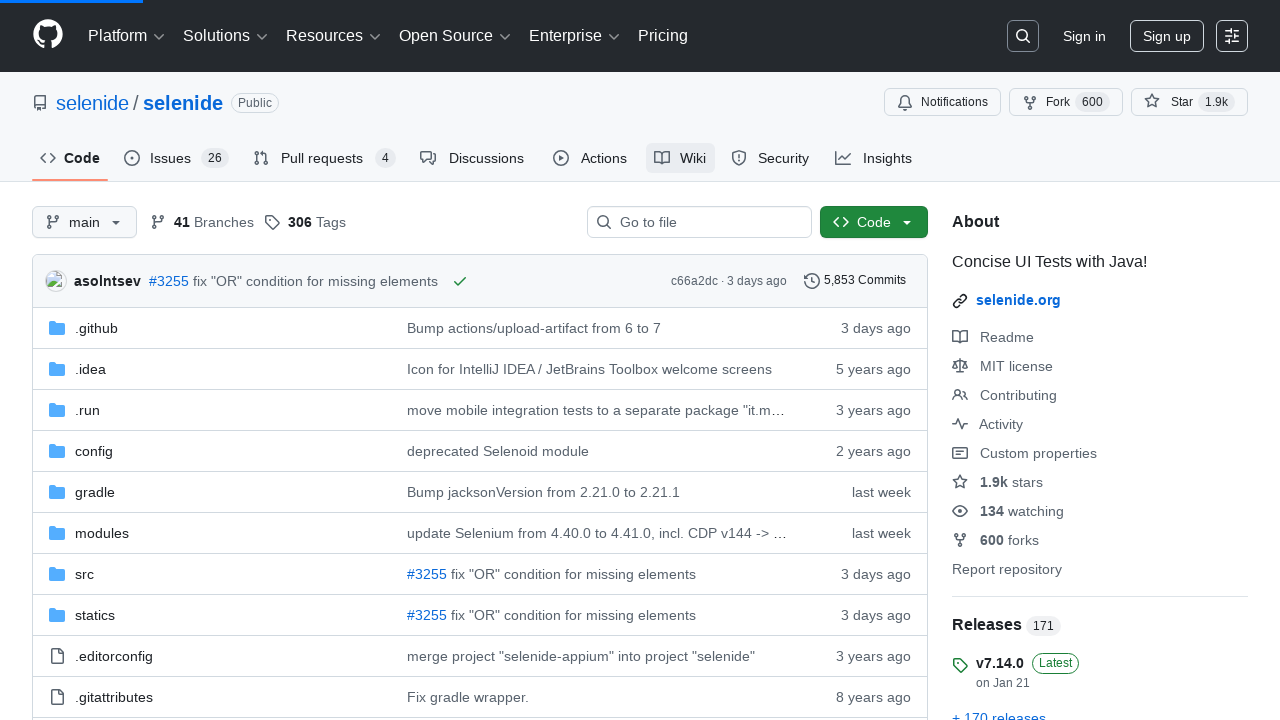

Clicked on SoftAssertions wiki page link at (116, 360) on .markdown-body a[href='/selenide/selenide/wiki/SoftAssertions']
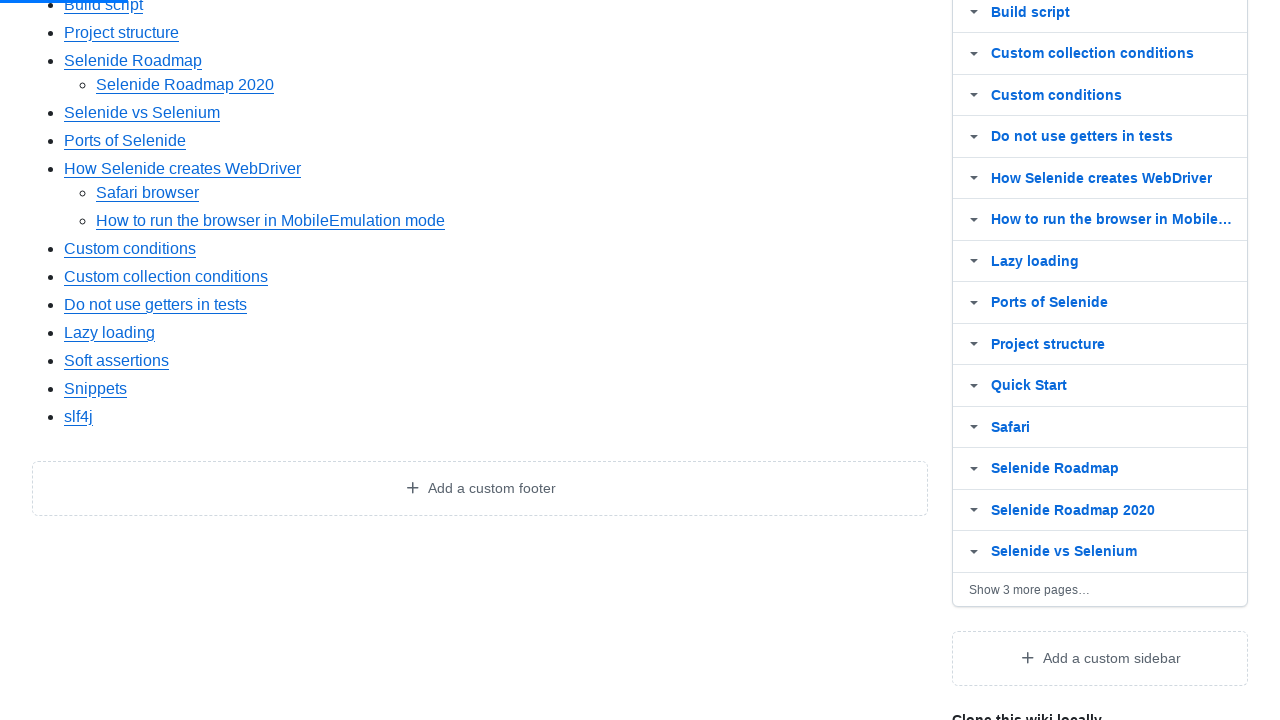

Wiki body section loaded
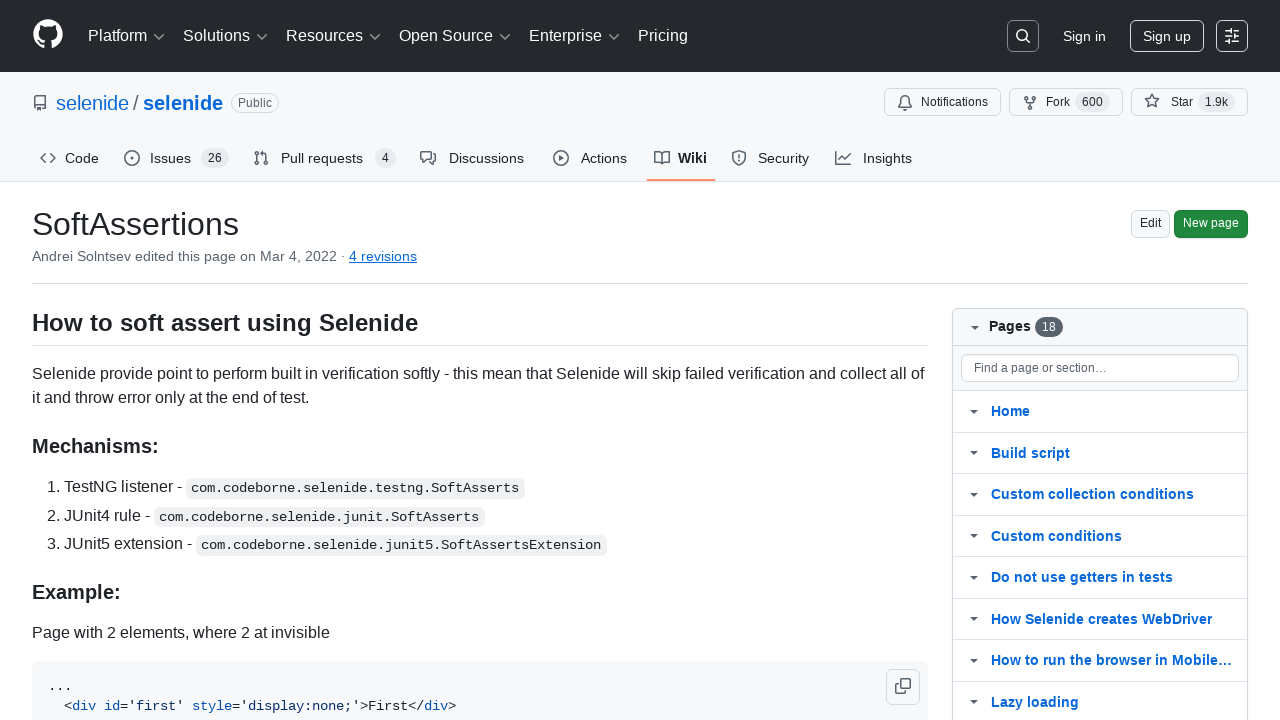

Wiki body content is ready
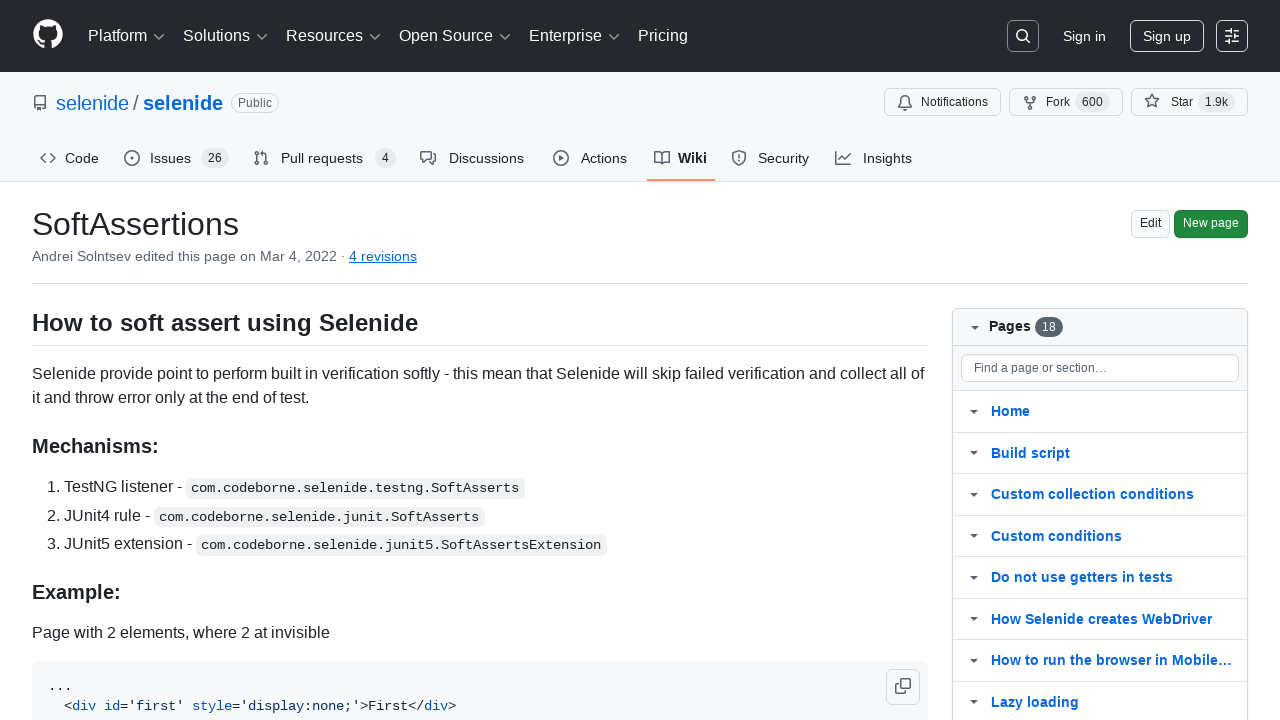

Verified that SoftAssertions page contains JUnit5 example code
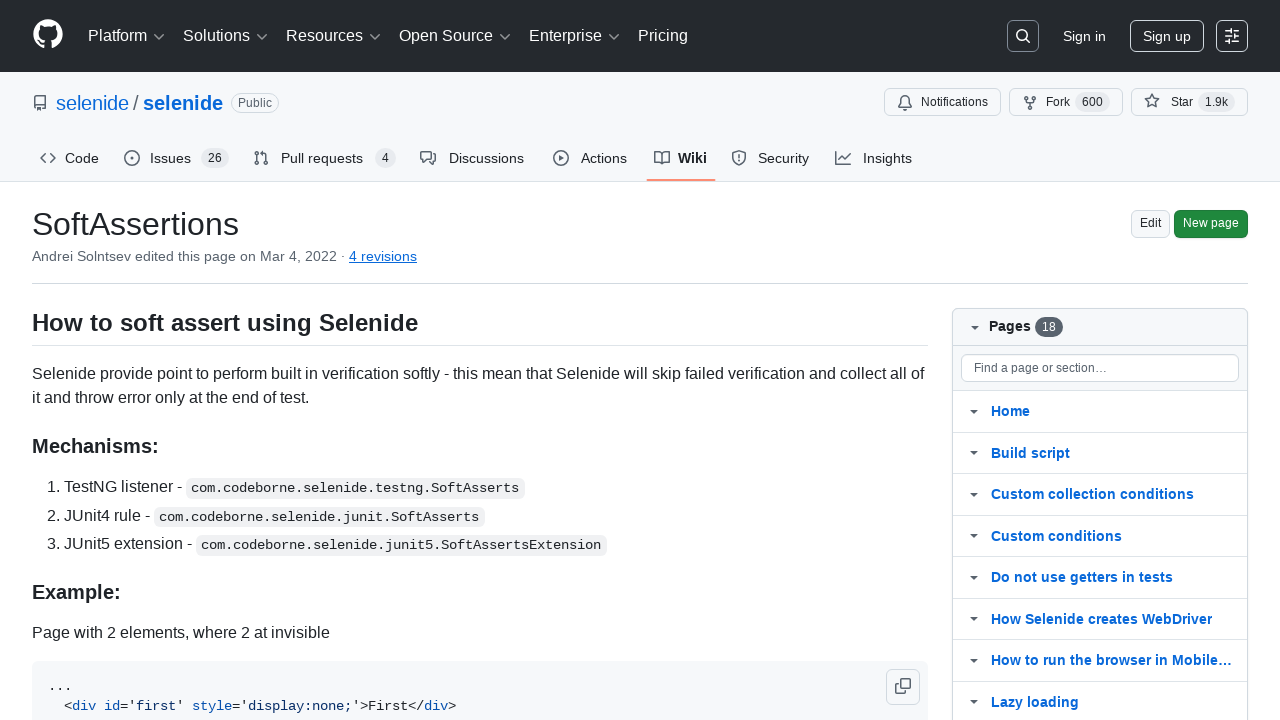

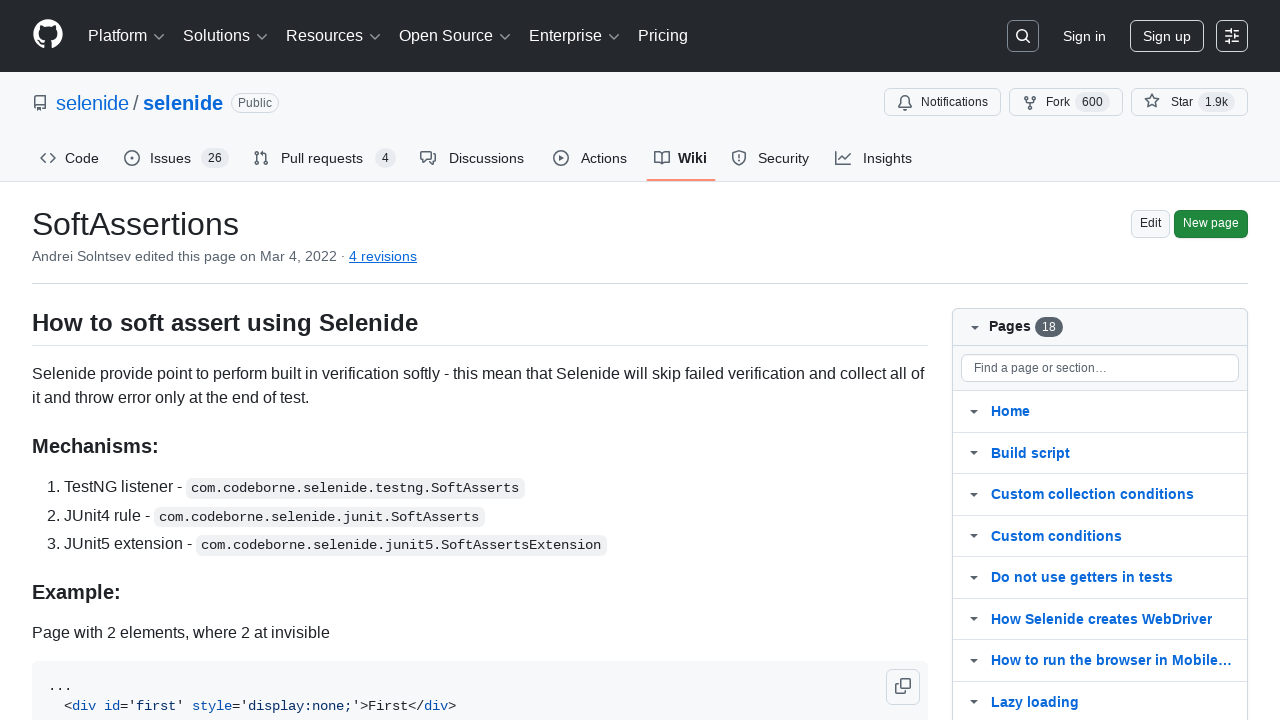